Tests error handling when entering invalid symbols in the second number field for subtraction

Starting URL: https://gerabarud.github.io/is3-calculadora/

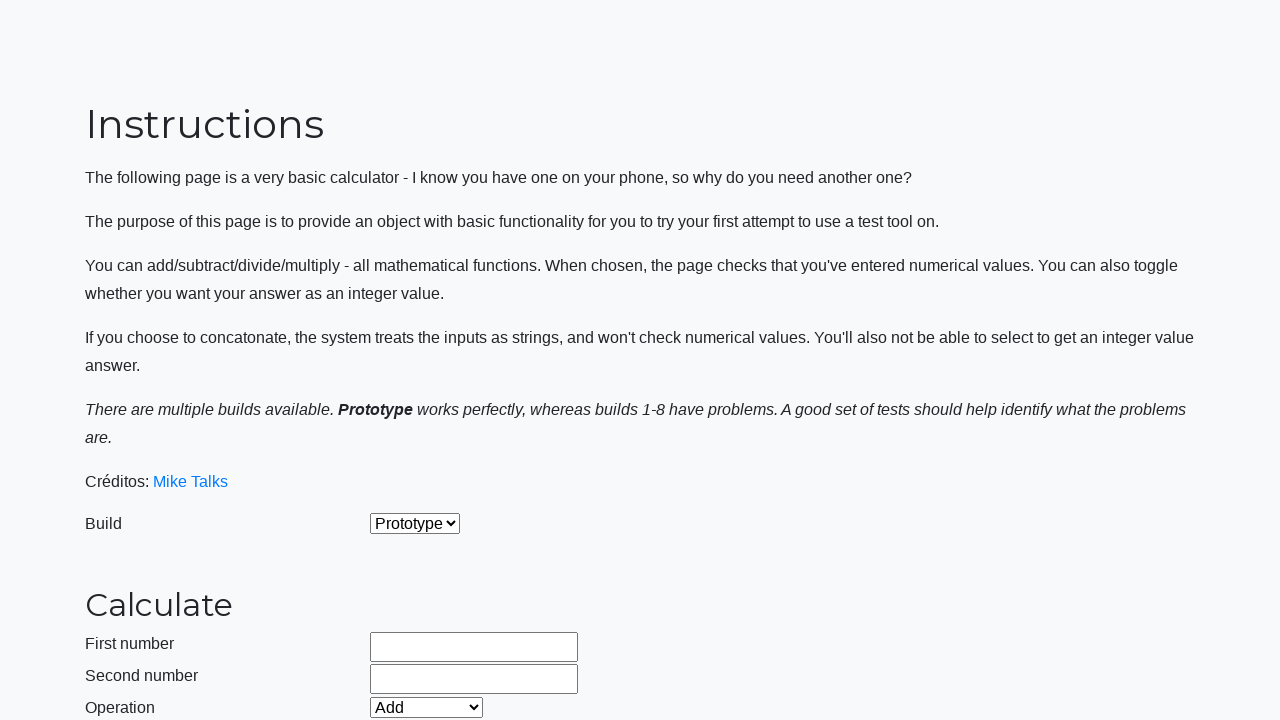

Selected build version 2 on #selectBuild
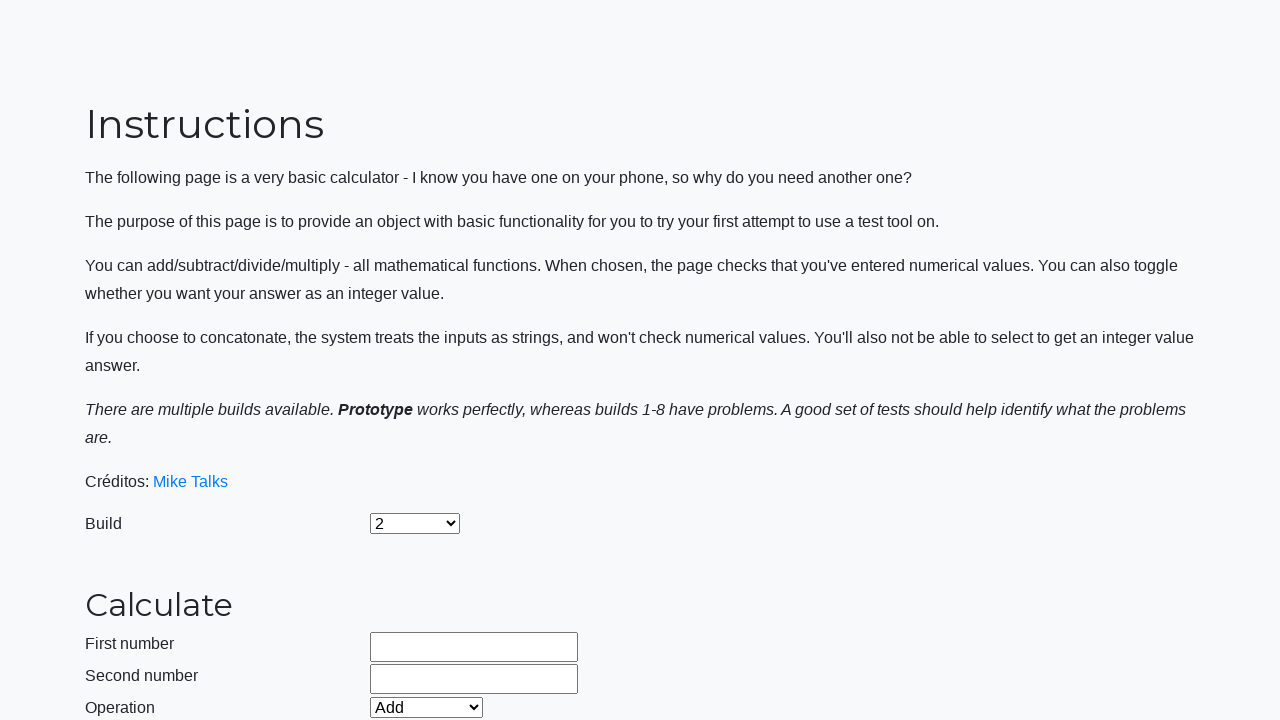

Entered valid first number: 31 on #number1Field
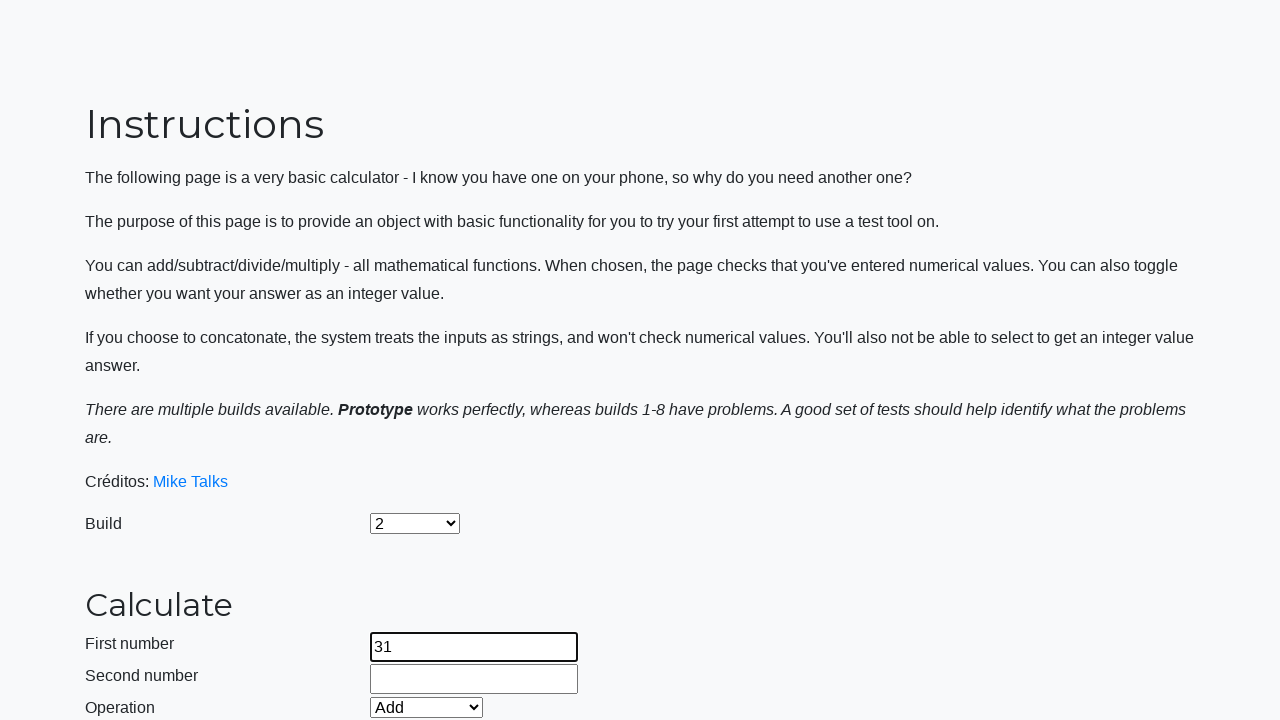

Entered invalid number format in second field: 9.3.4 on #number2Field
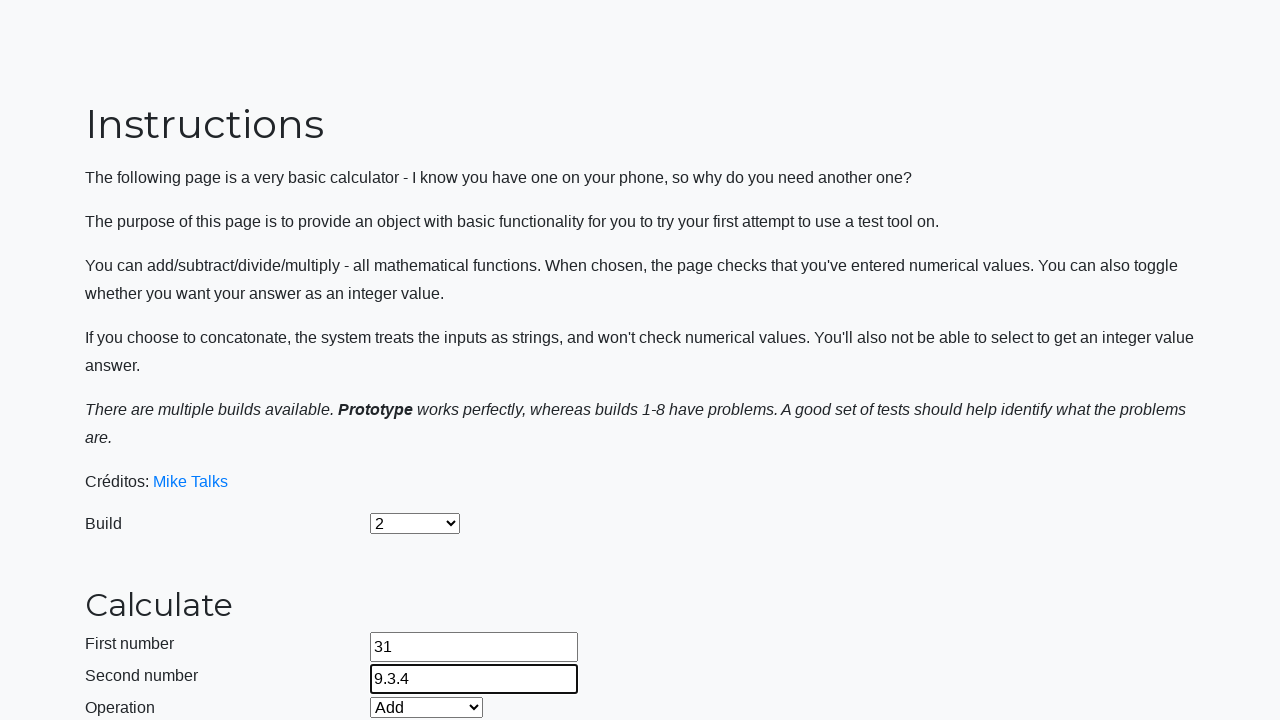

Selected Subtract operation on #selectOperationDropdown
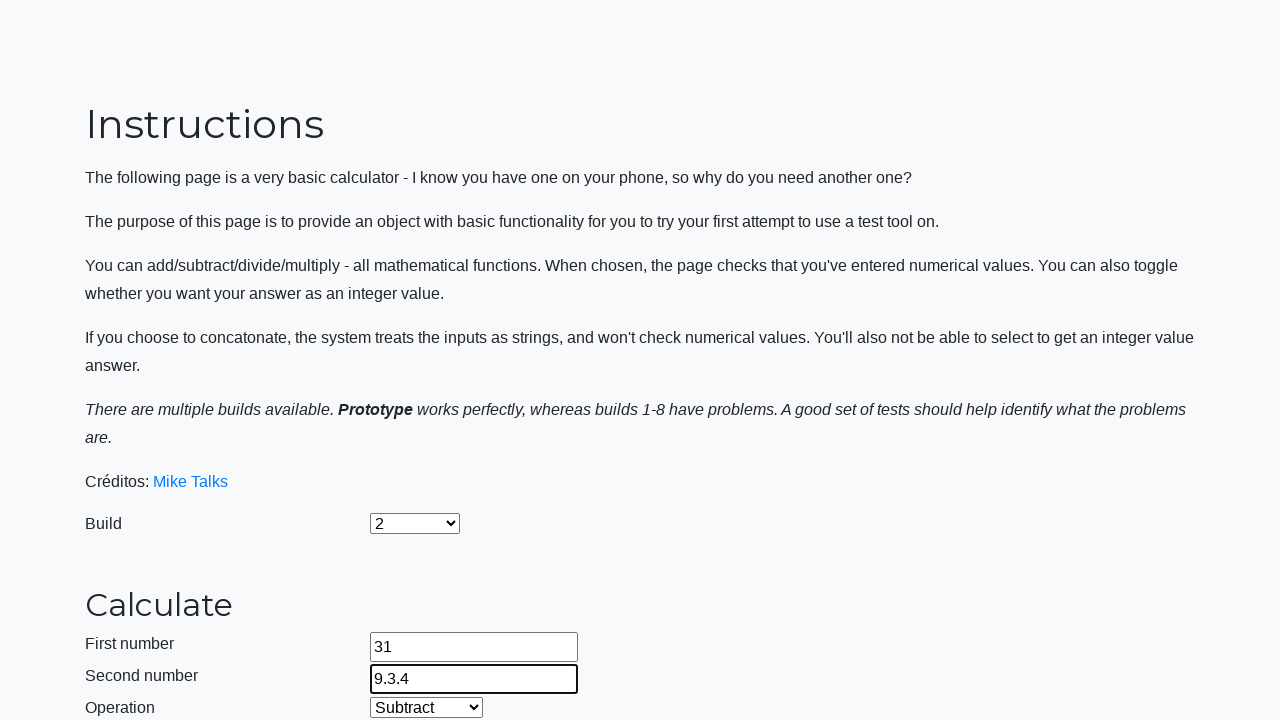

Clicked calculate button with invalid input at (422, 451) on #calculateButton
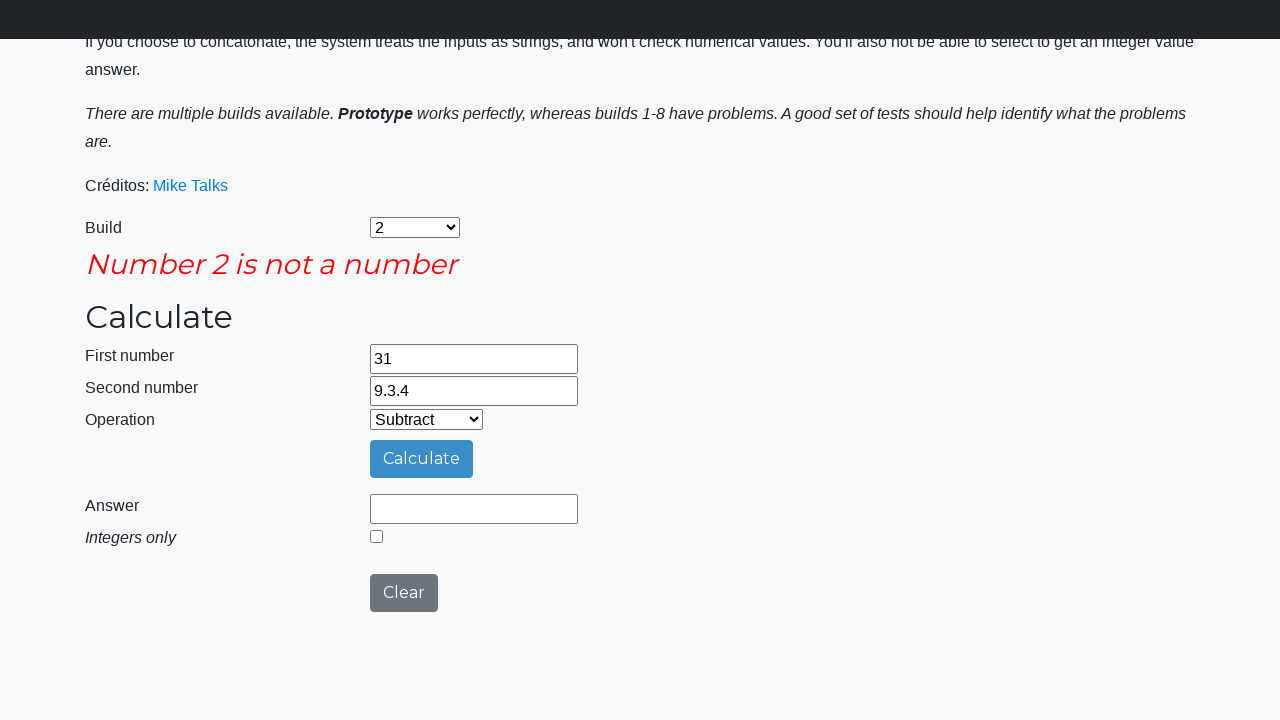

Waited for error message to display
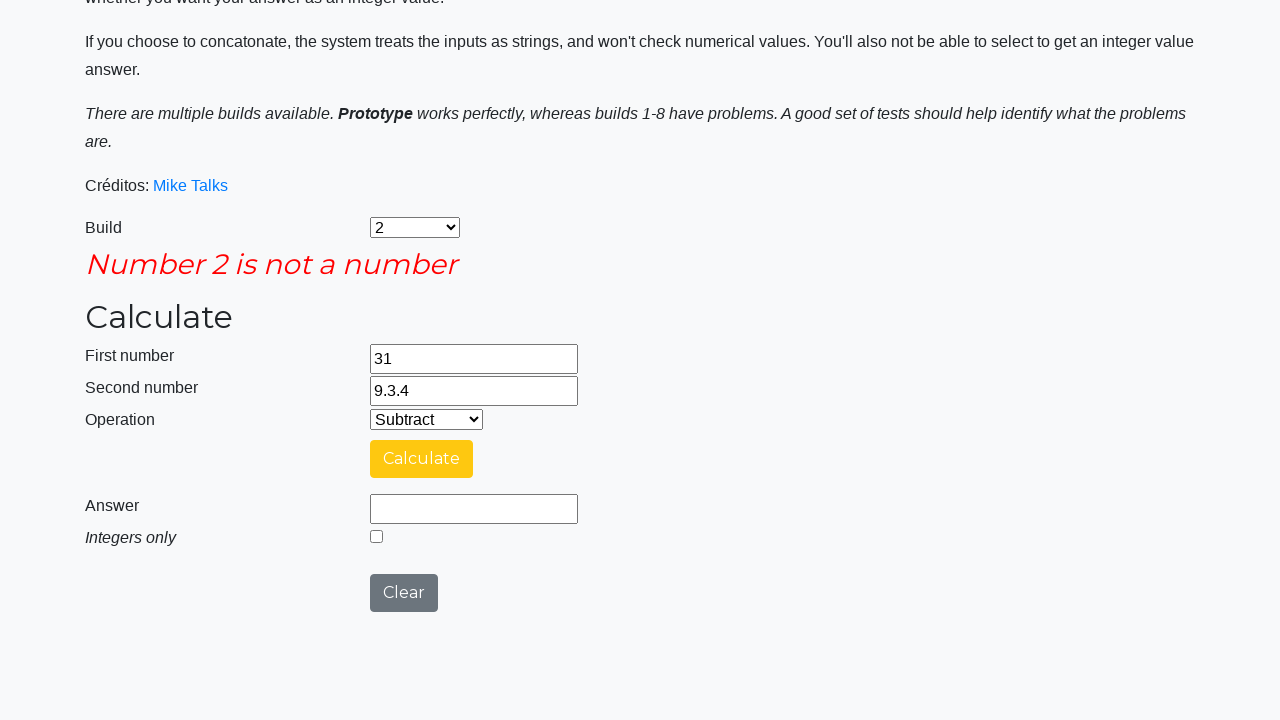

Clicked integer only checkbox at (376, 536) on #integerSelect
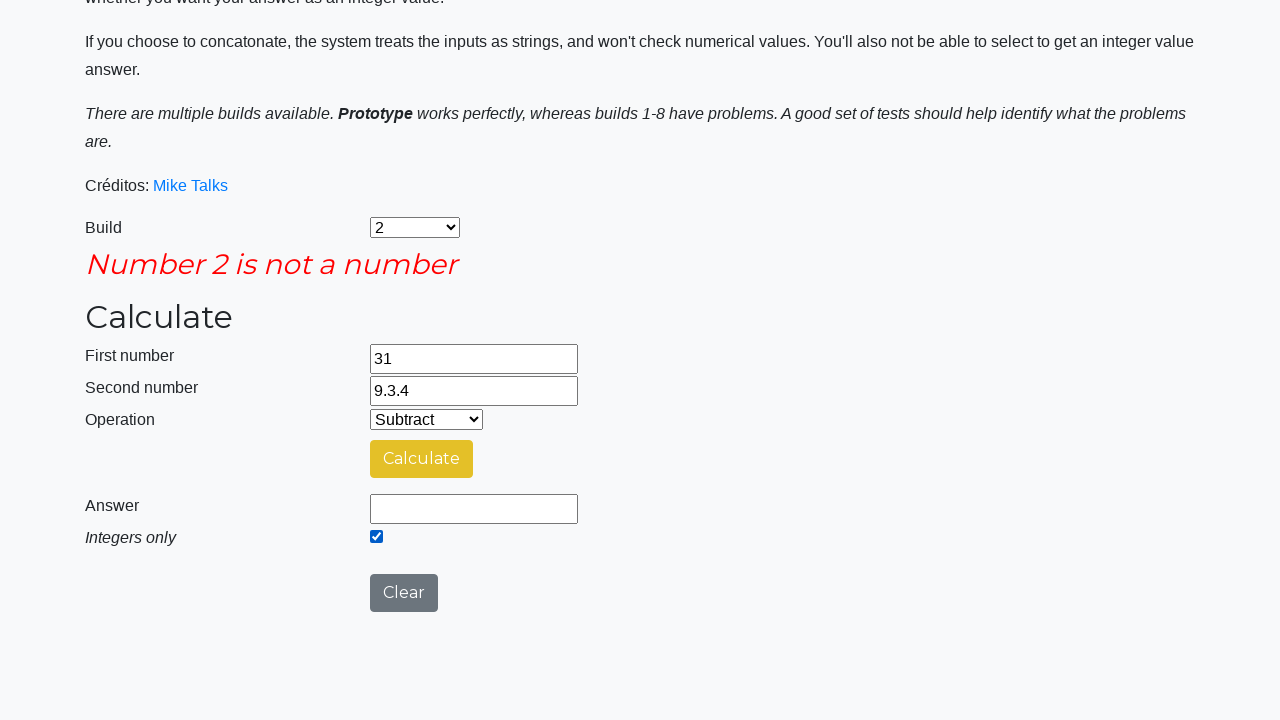

Clicked calculate button again after selecting integer-only mode at (422, 459) on #calculateButton
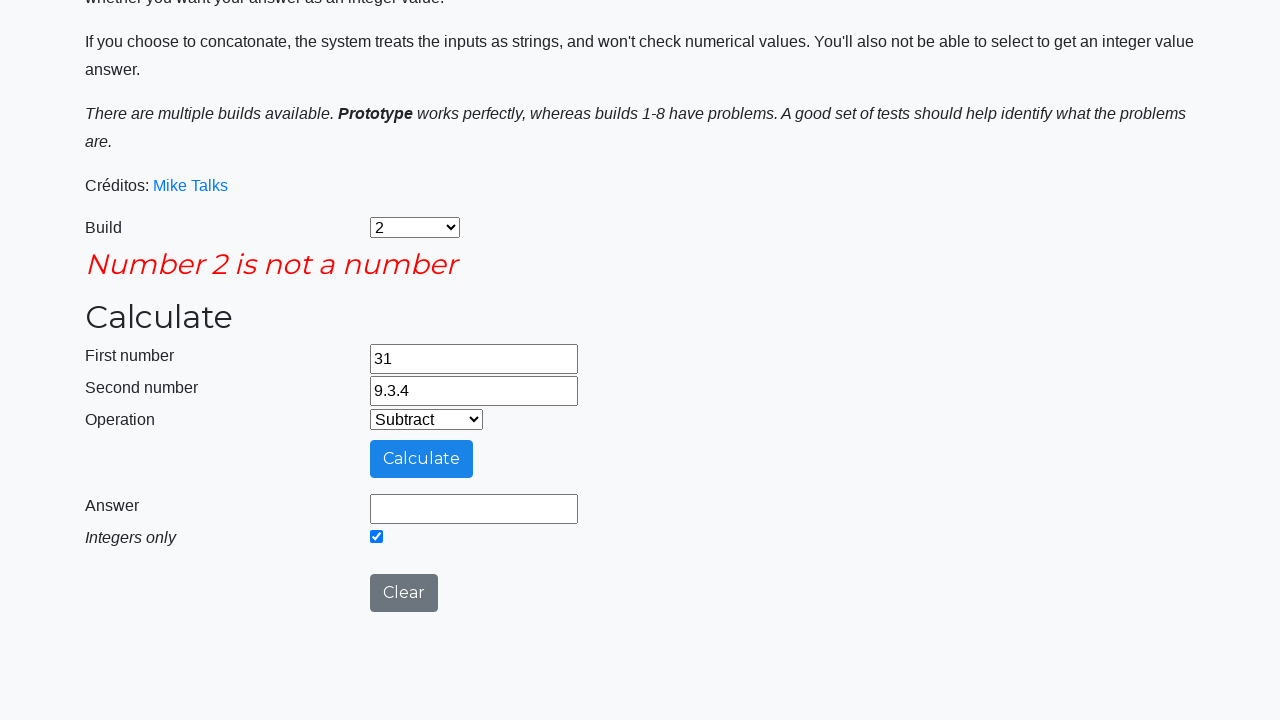

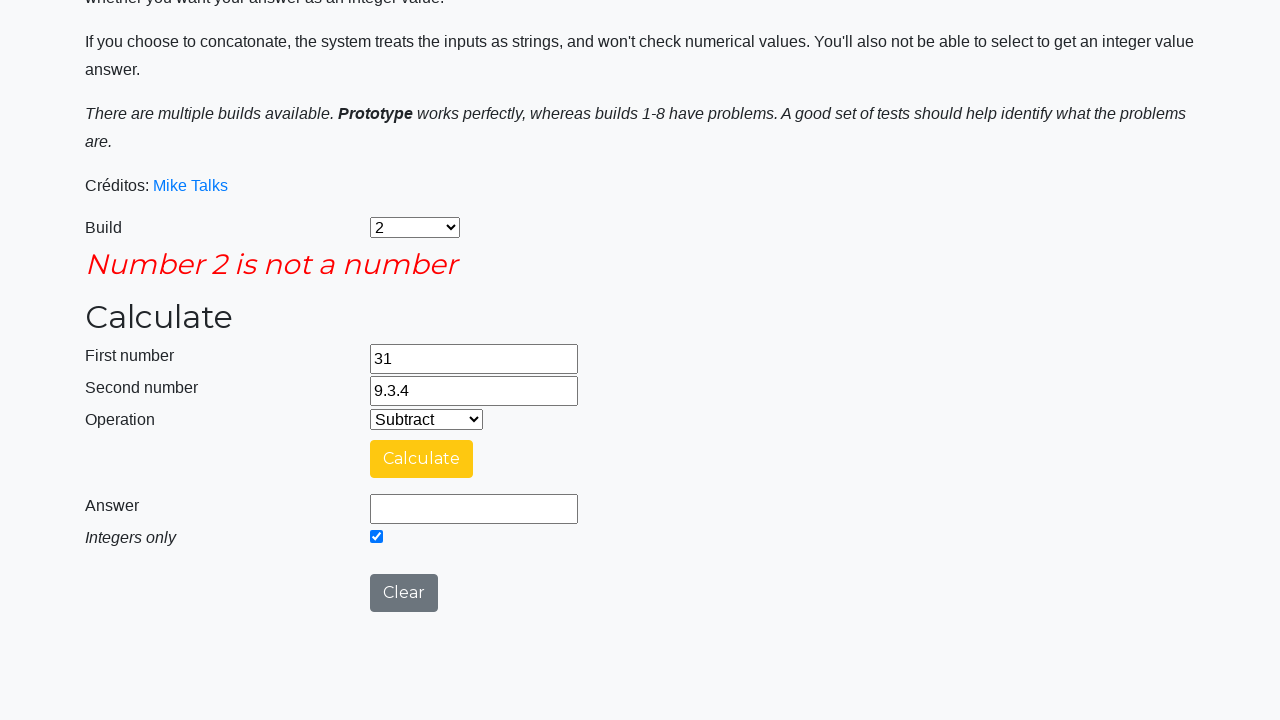